Tests prompt alert handling by clicking a button to trigger a prompt, entering text, and accepting it

Starting URL: https://demoqa.com/alerts

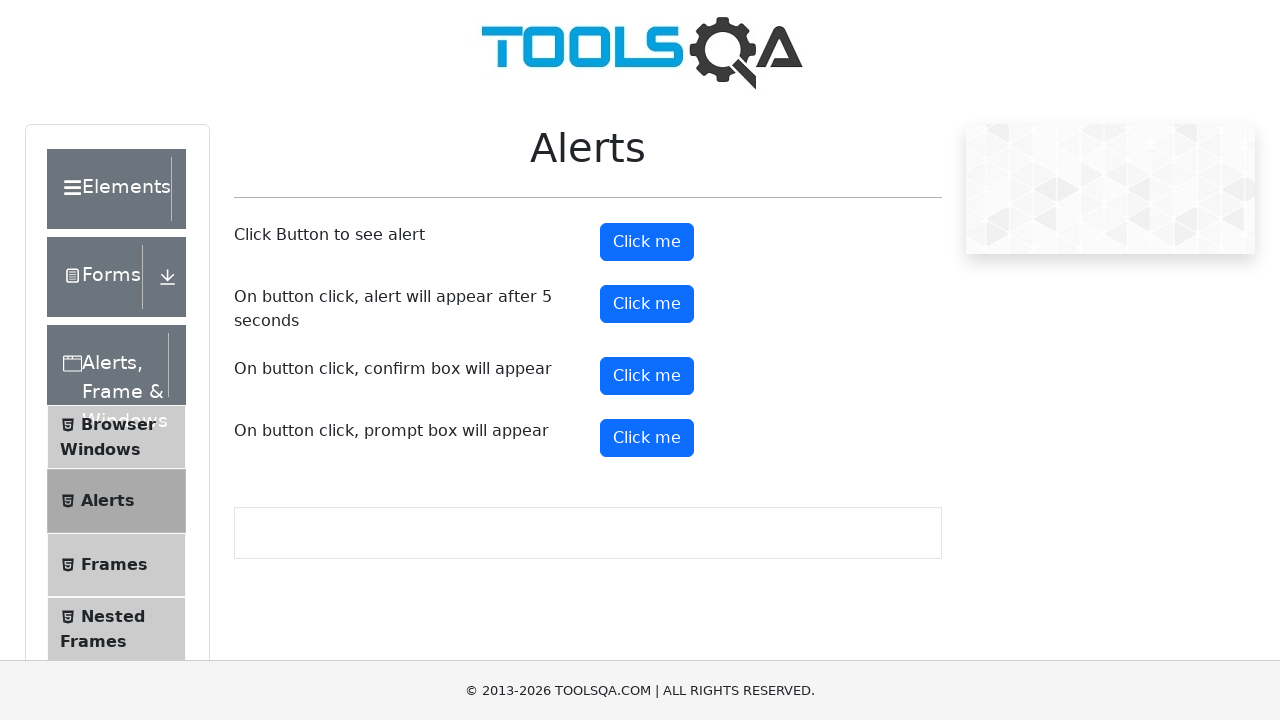

Set up dialog handler to accept prompts with text 'Accepting the alert'
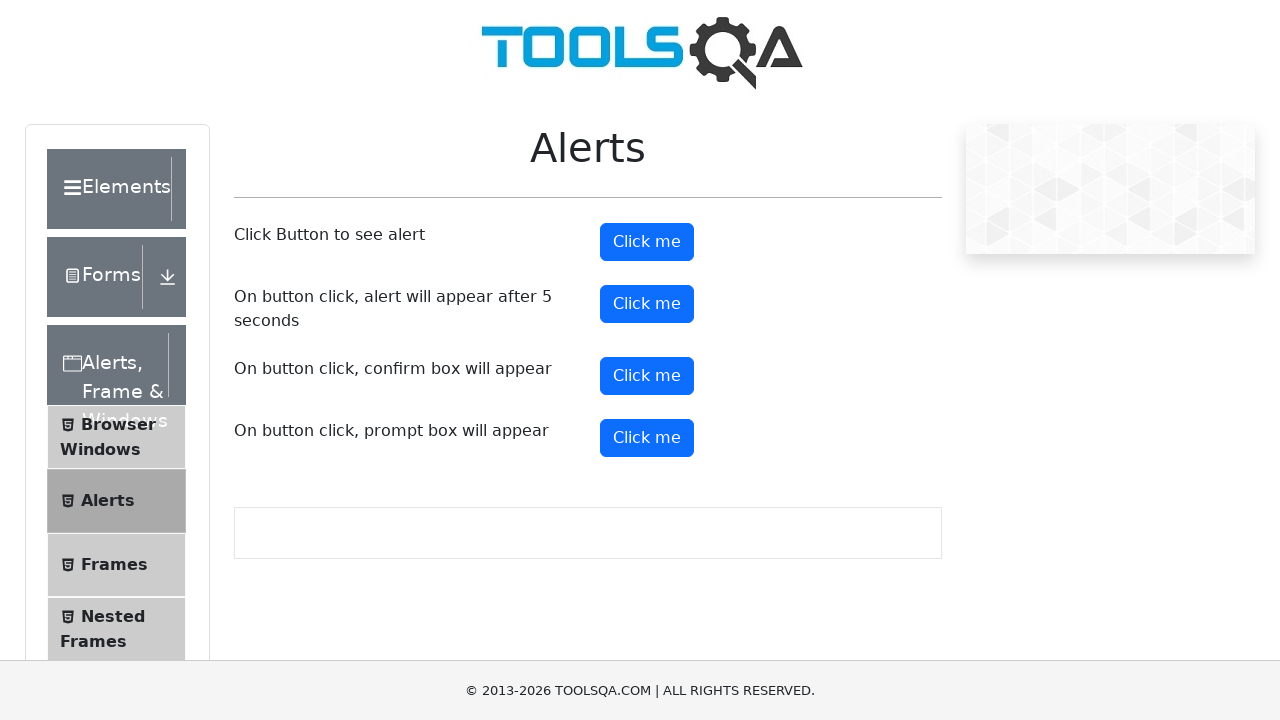

Clicked prompt button to trigger alert at (647, 438) on #promtButton
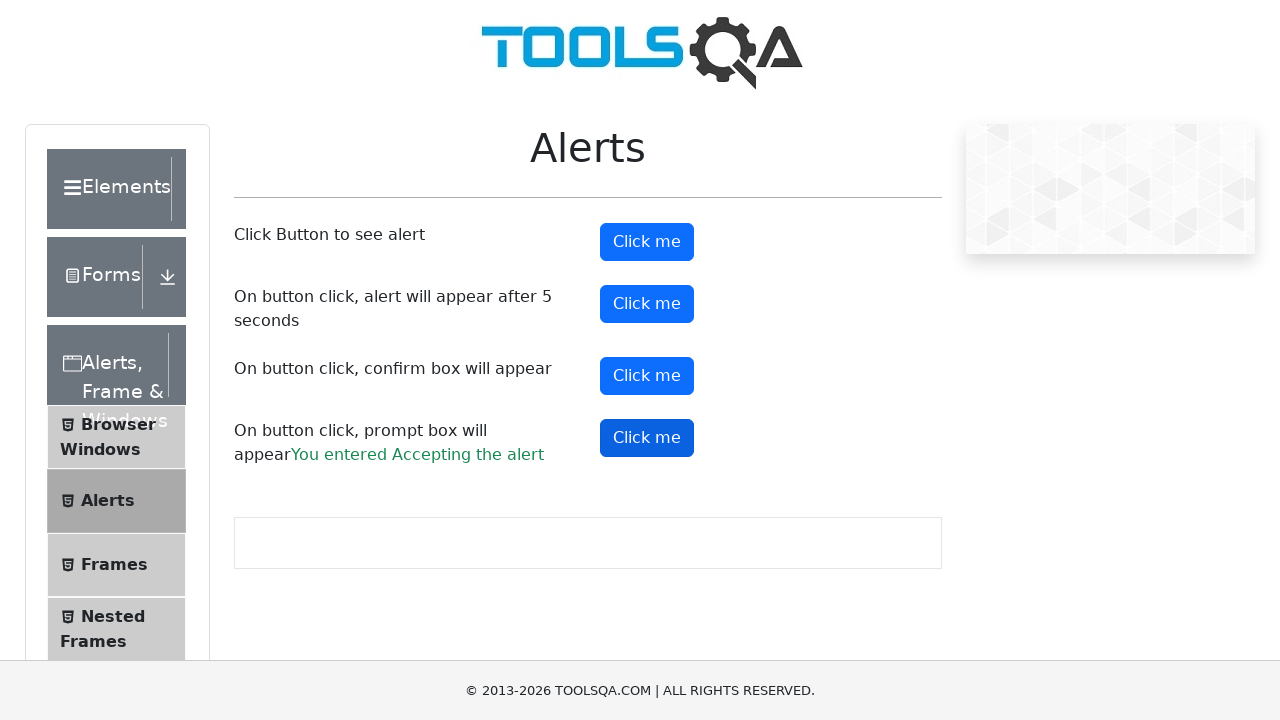

Prompt result element appeared and loaded
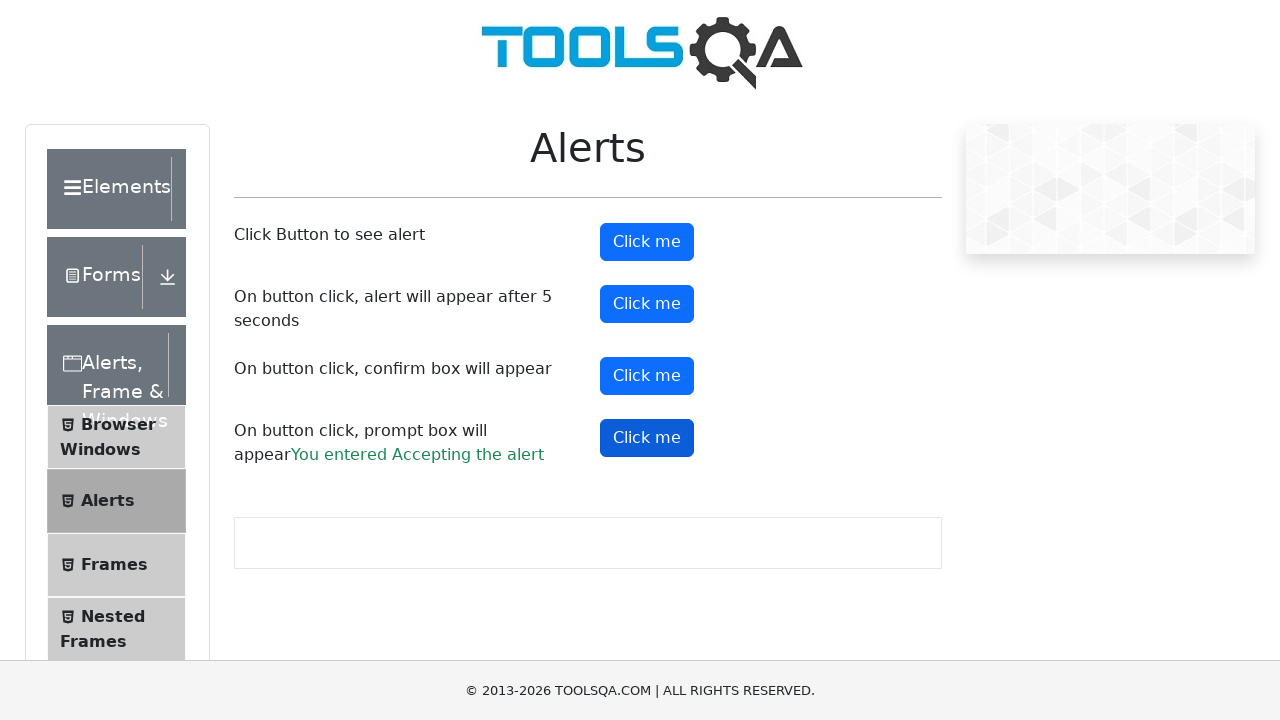

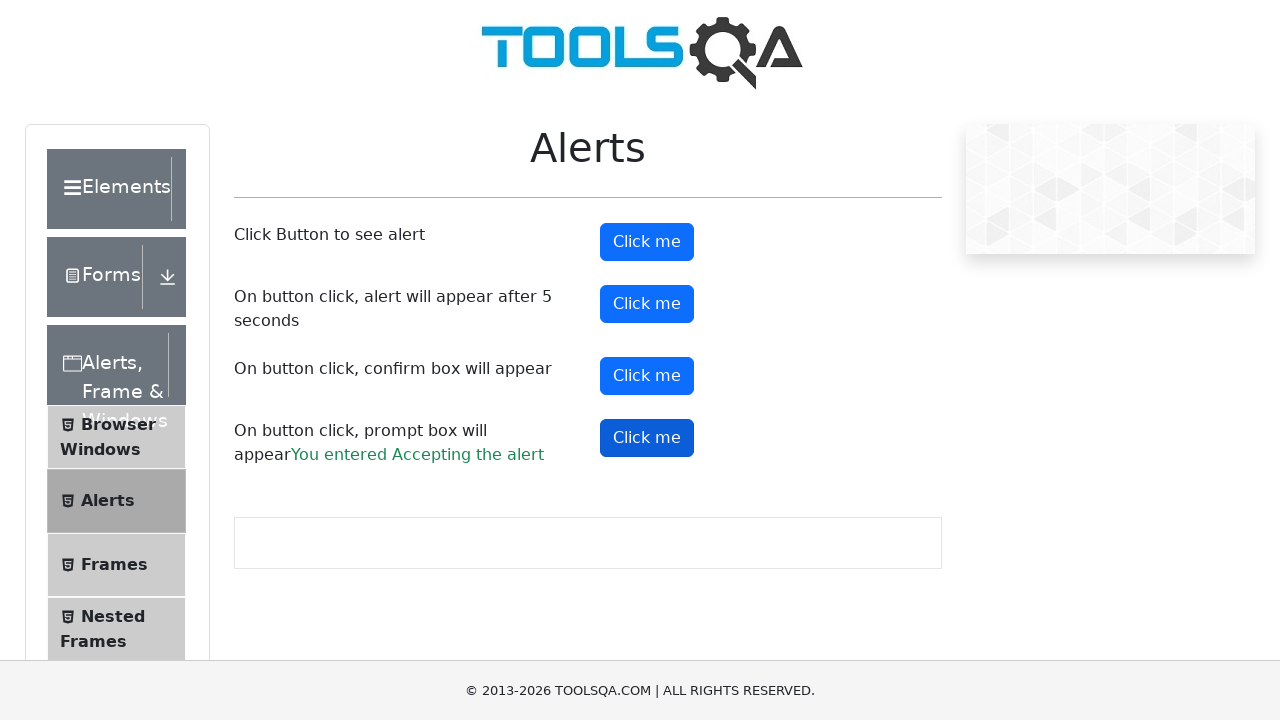